Tests the search functionality on python.org by entering "Pycon" in the search box and submitting the search form

Starting URL: https://www.python.org

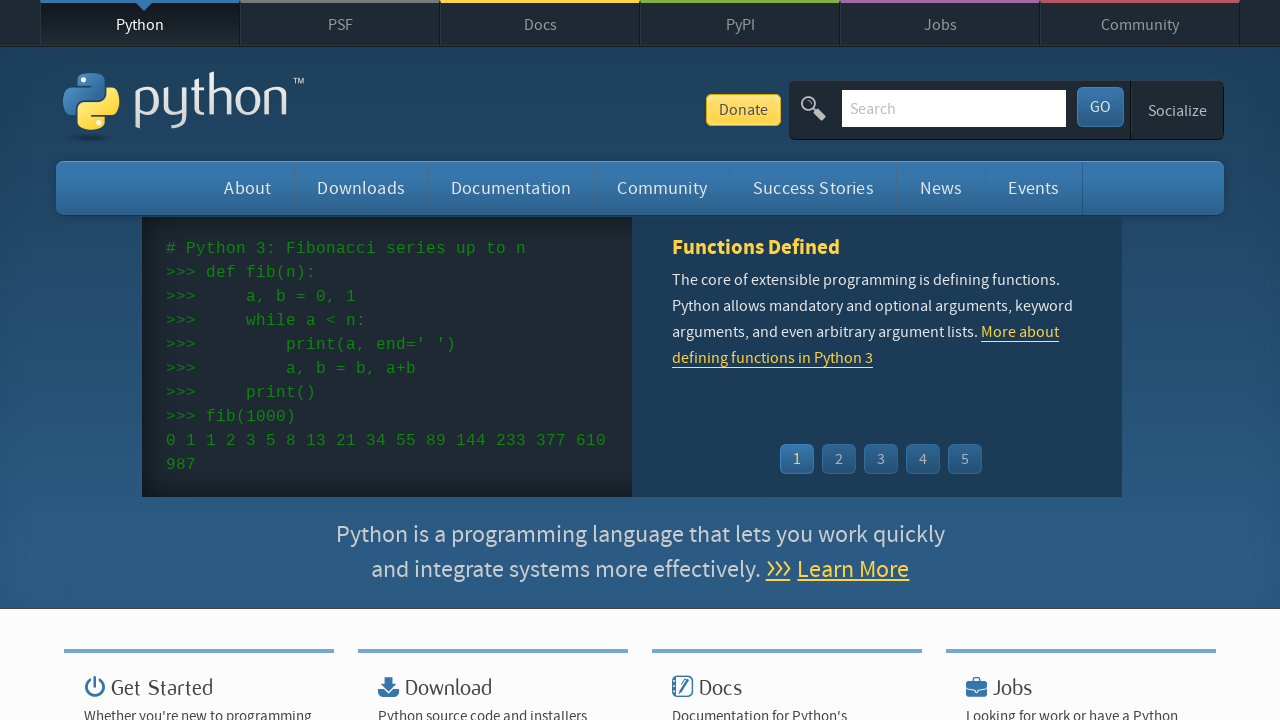

Filled search box with 'Pycon' on input[name='q']
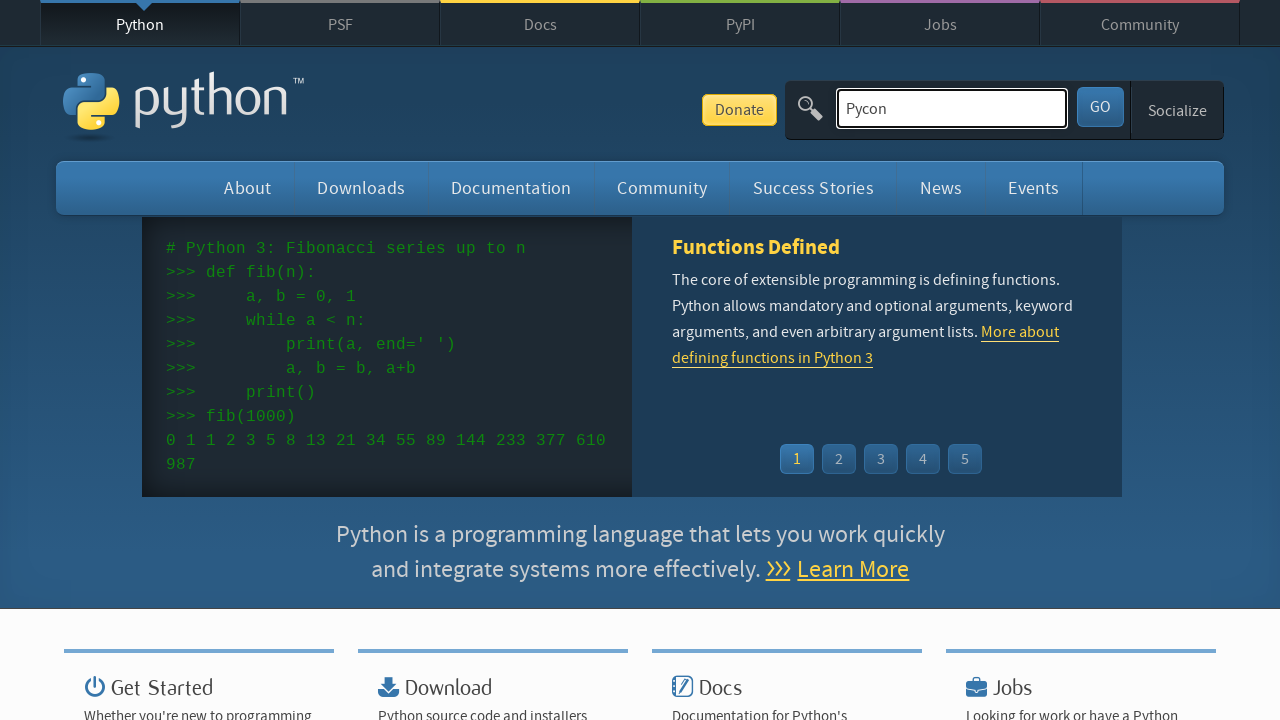

Submitted search form by pressing Enter on input[name='q']
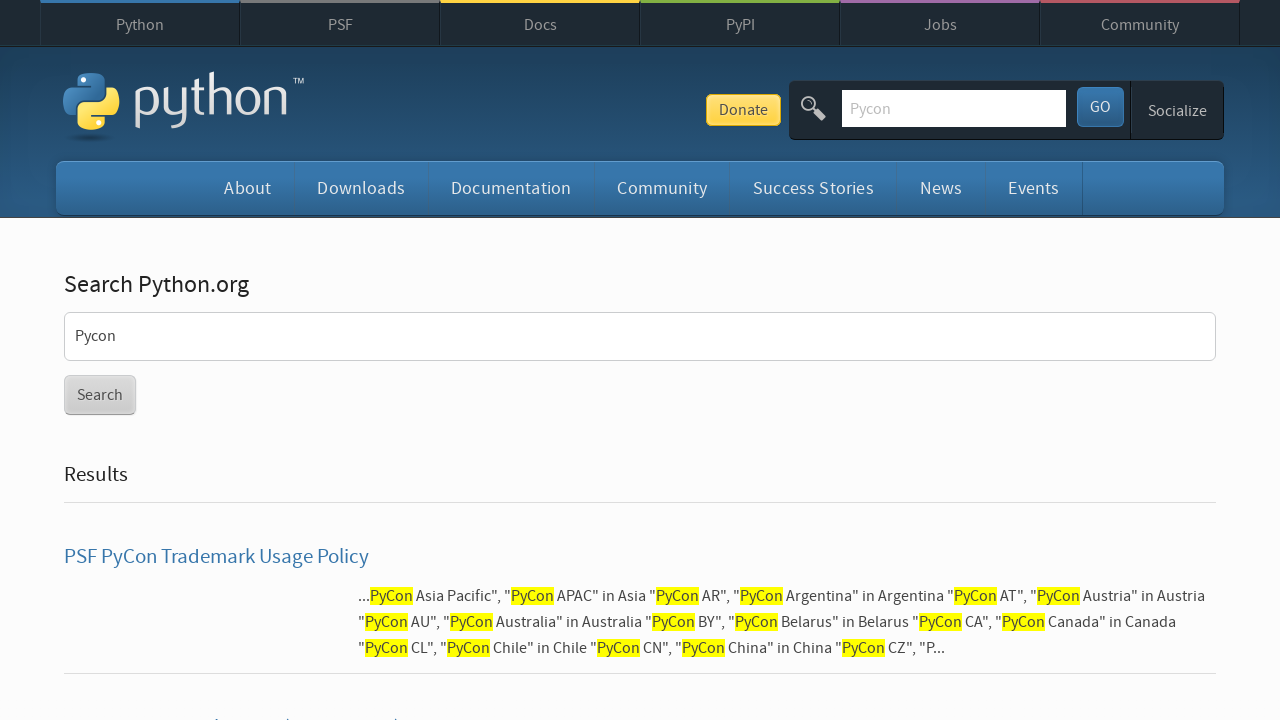

Search results loaded successfully
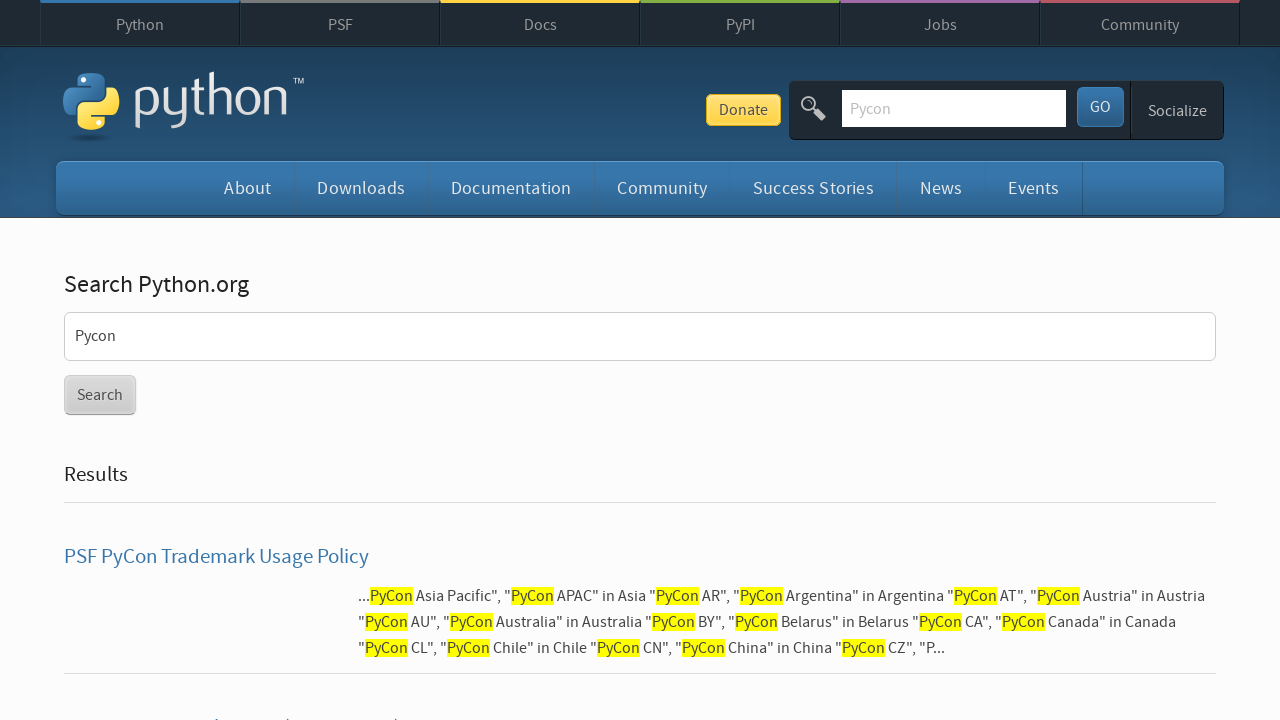

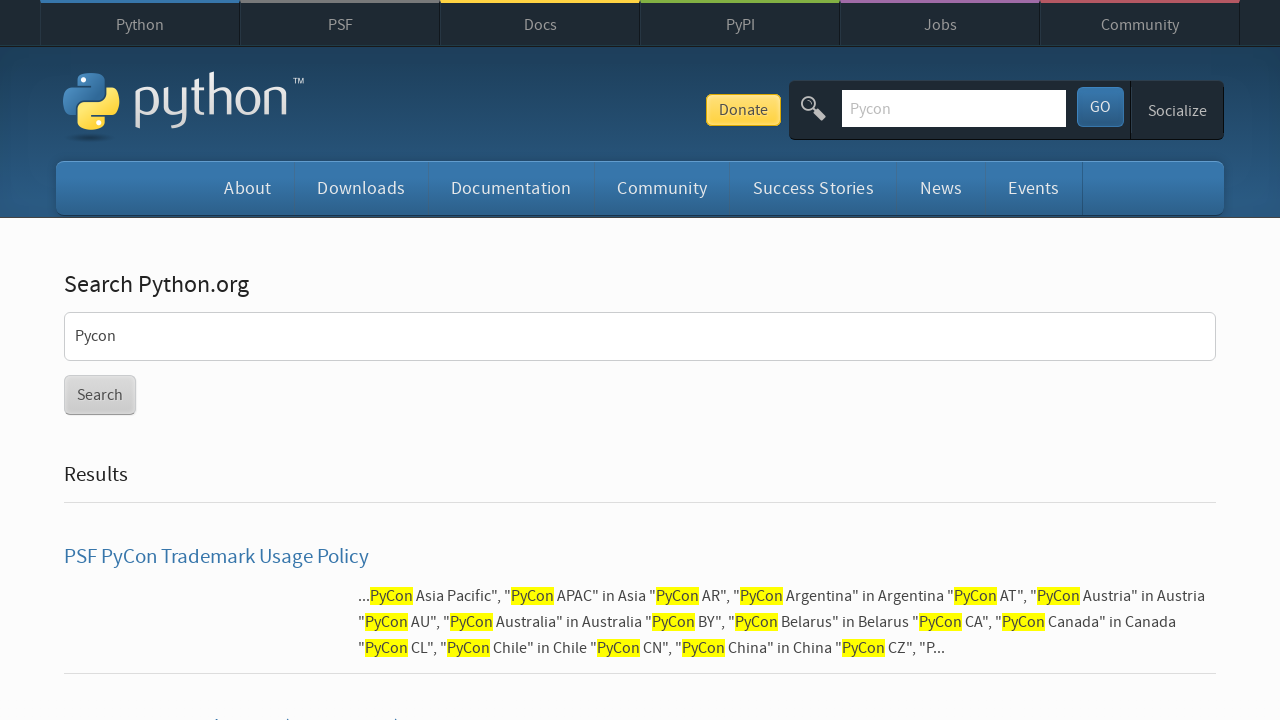